Tests the Practice Form on DemoQA by filling out all form fields including name, email, gender, phone, date of birth, subjects, hobbies, address, and state/city selections, then submits the form and verifies the submission message is displayed.

Starting URL: https://demoqa.com/

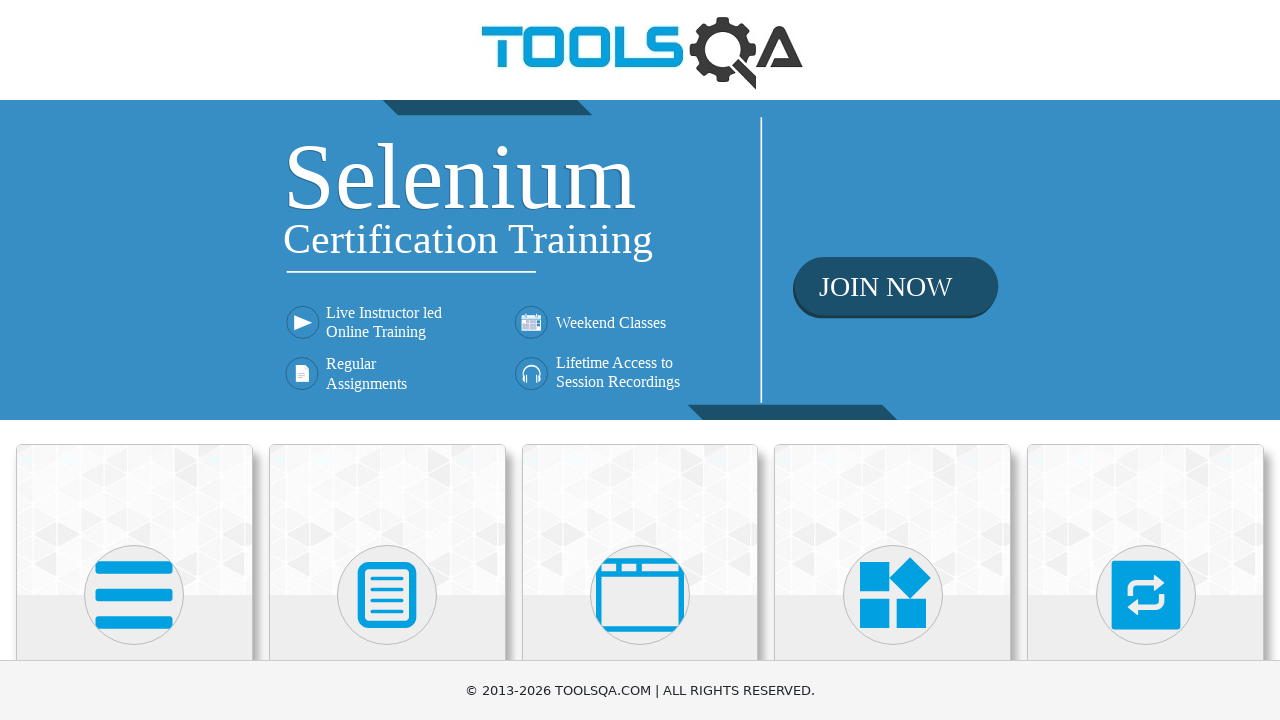

Scrolled down using PageDown
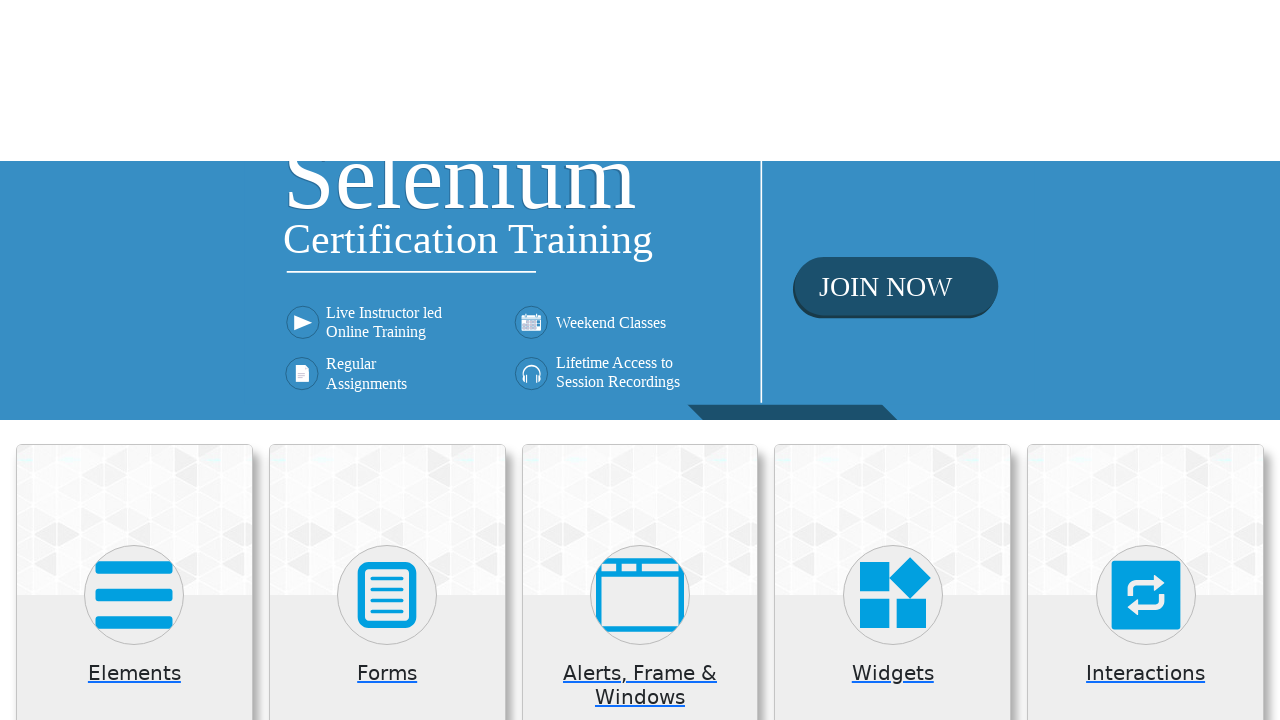

Clicked on Forms section at (387, 43) on xpath=//h5[contains(text(),'Forms')]
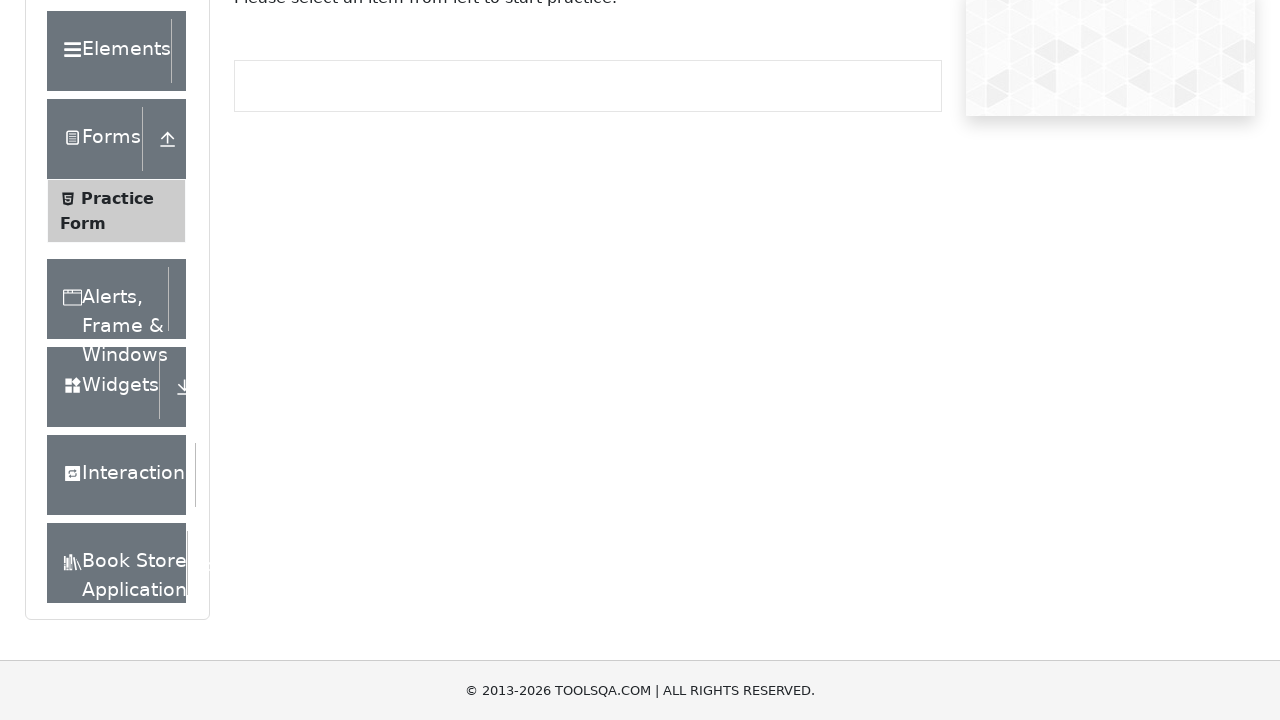

Clicked on Practice Form button at (117, 198) on text=Practice Form
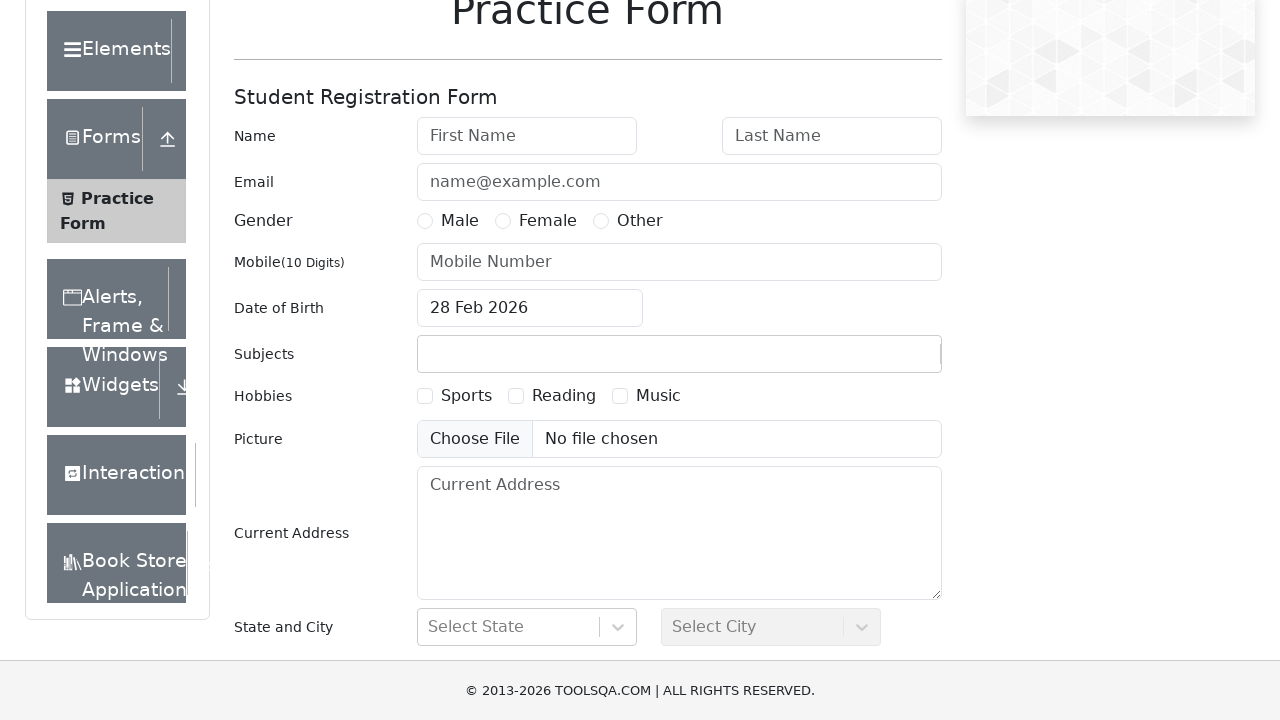

Filled first name field with 'Nurullah' on #firstName
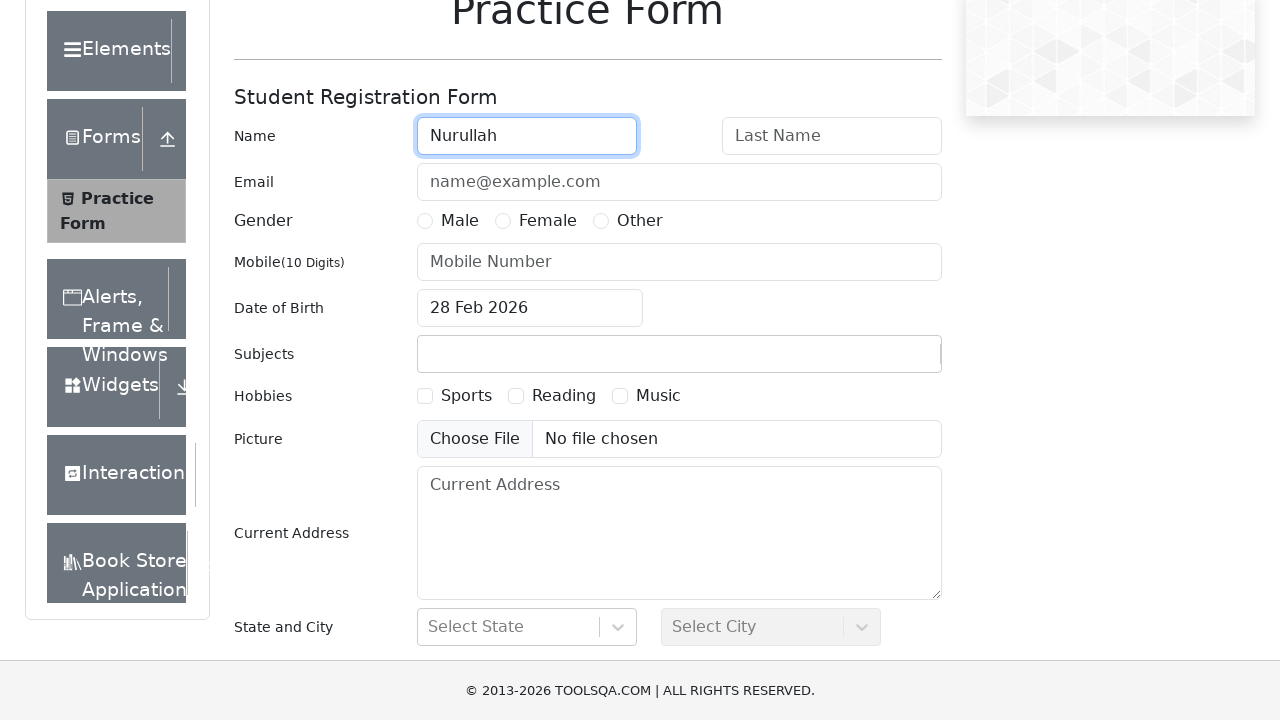

Filled last name field with 'Karakose' on #lastName
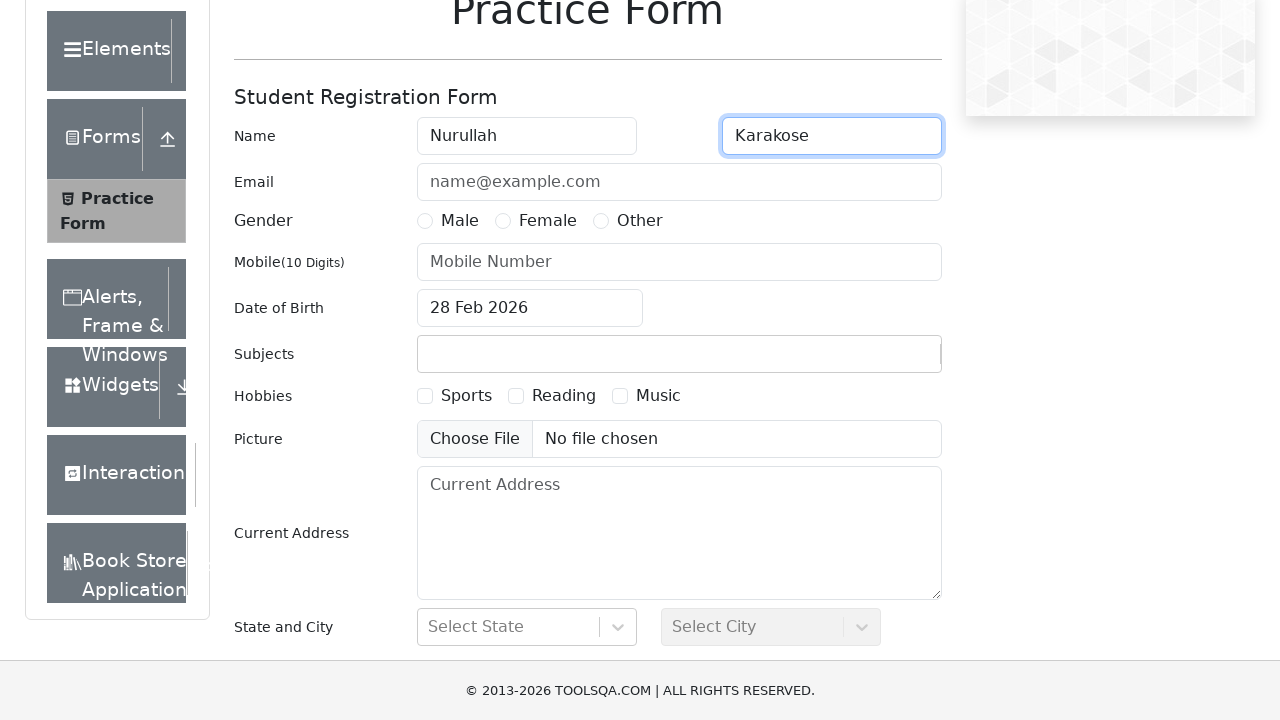

Filled email field with 'karakosenurullah@gmail.com' on #userEmail
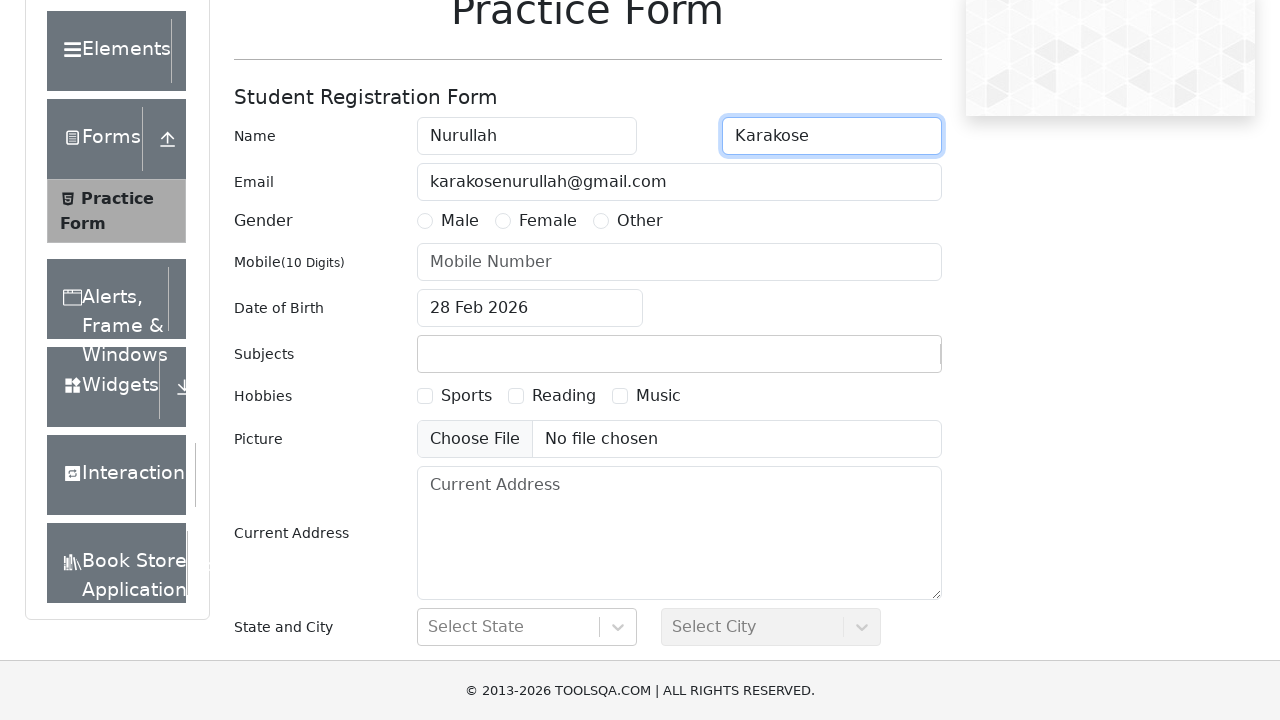

Selected gender radio button at (460, 221) on label[for='gender-radio-1']
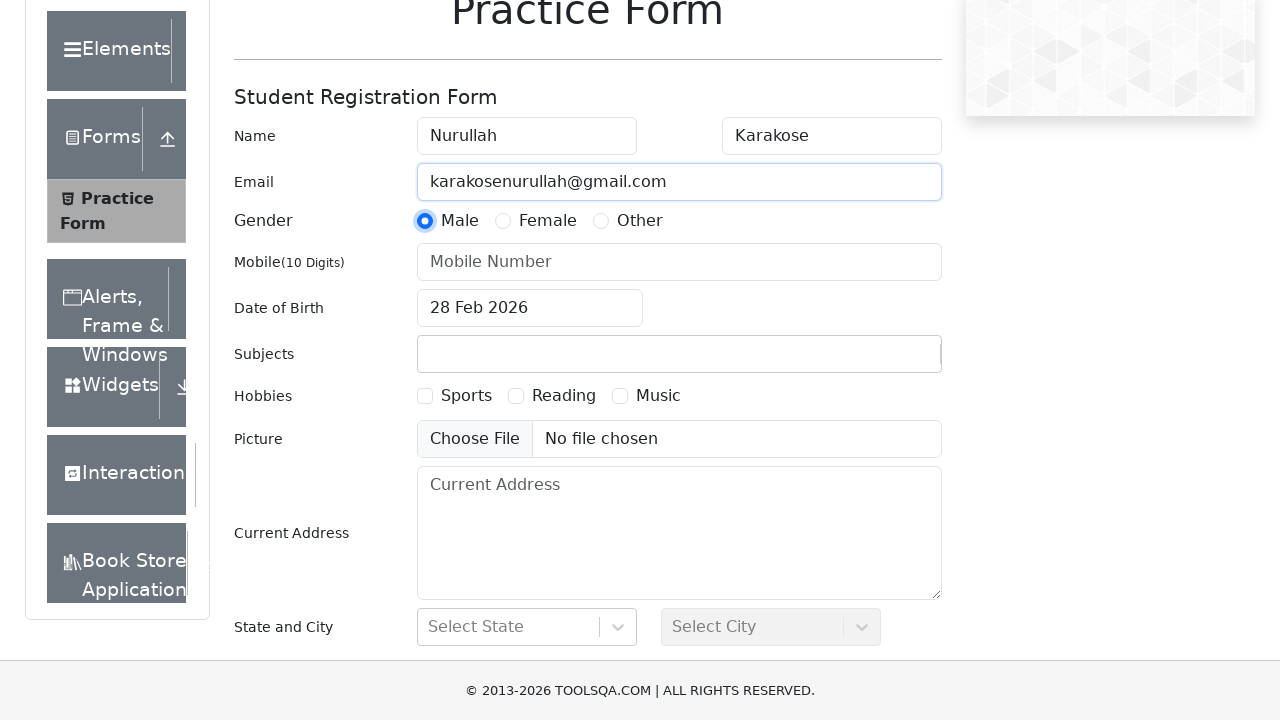

Filled phone number field with '5468014438' on #userNumber
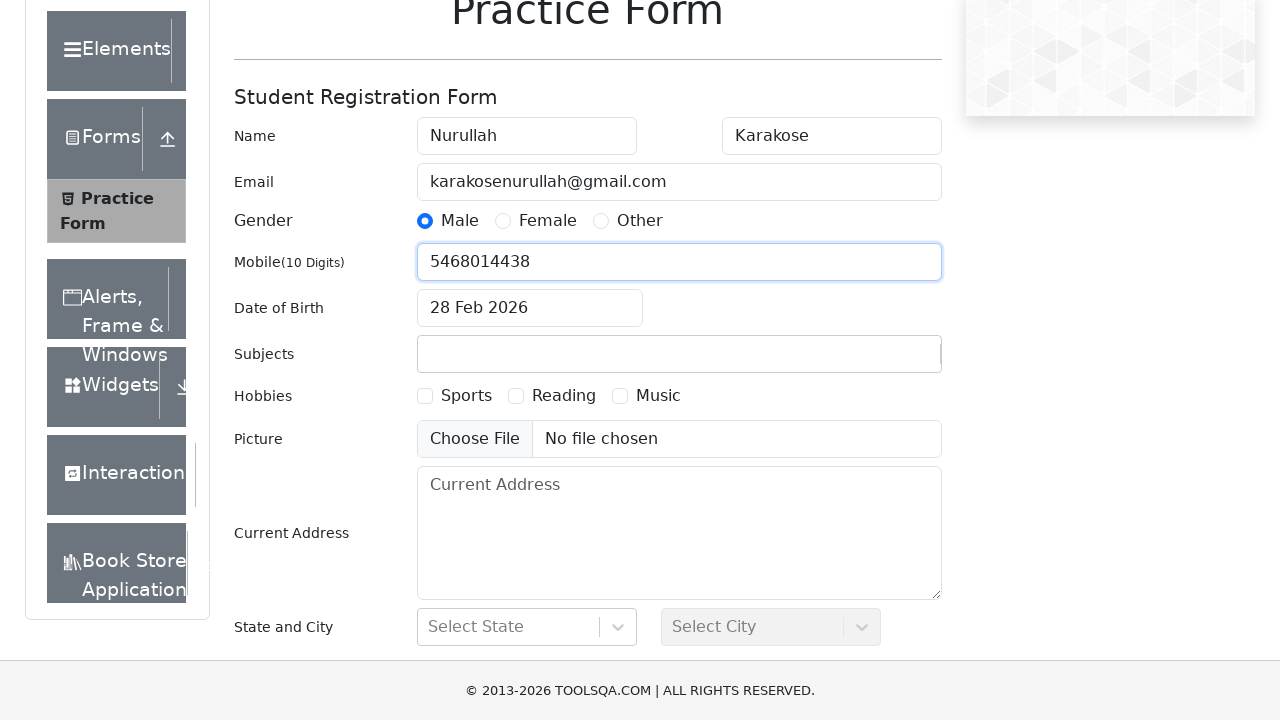

Scrolled down using PageDown
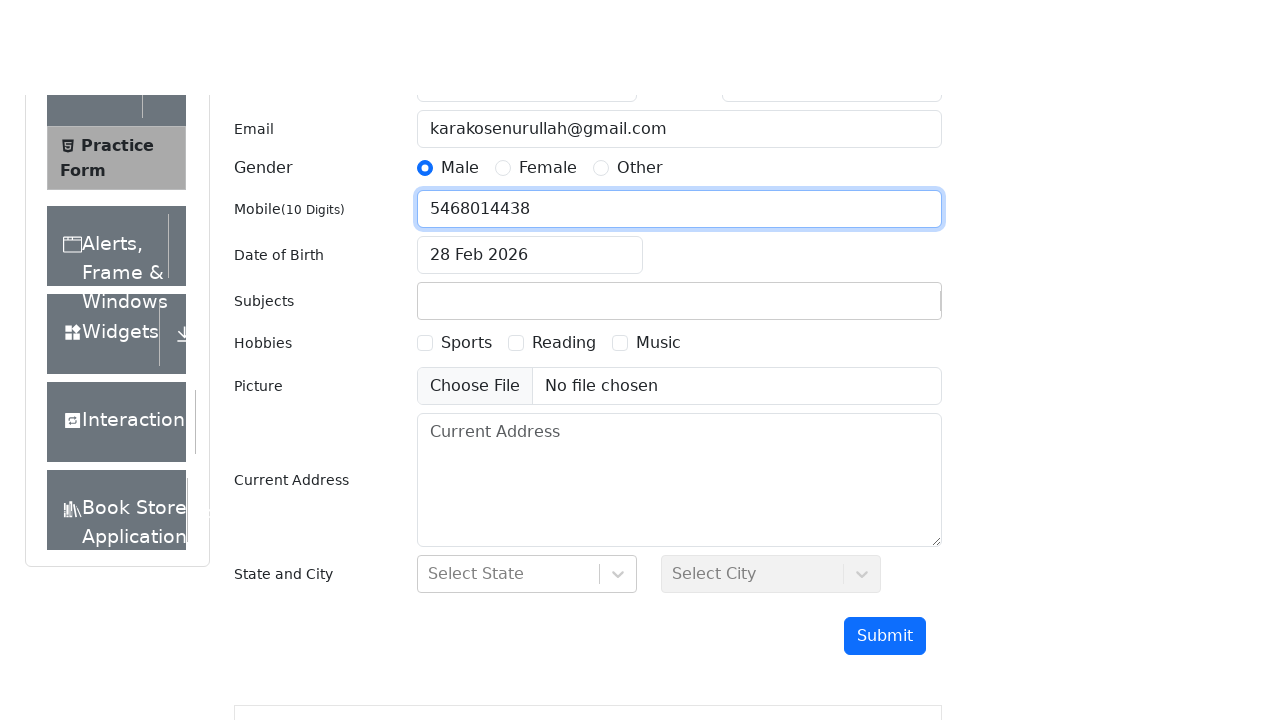

Clicked on date of birth input field at (530, 118) on #dateOfBirthInput
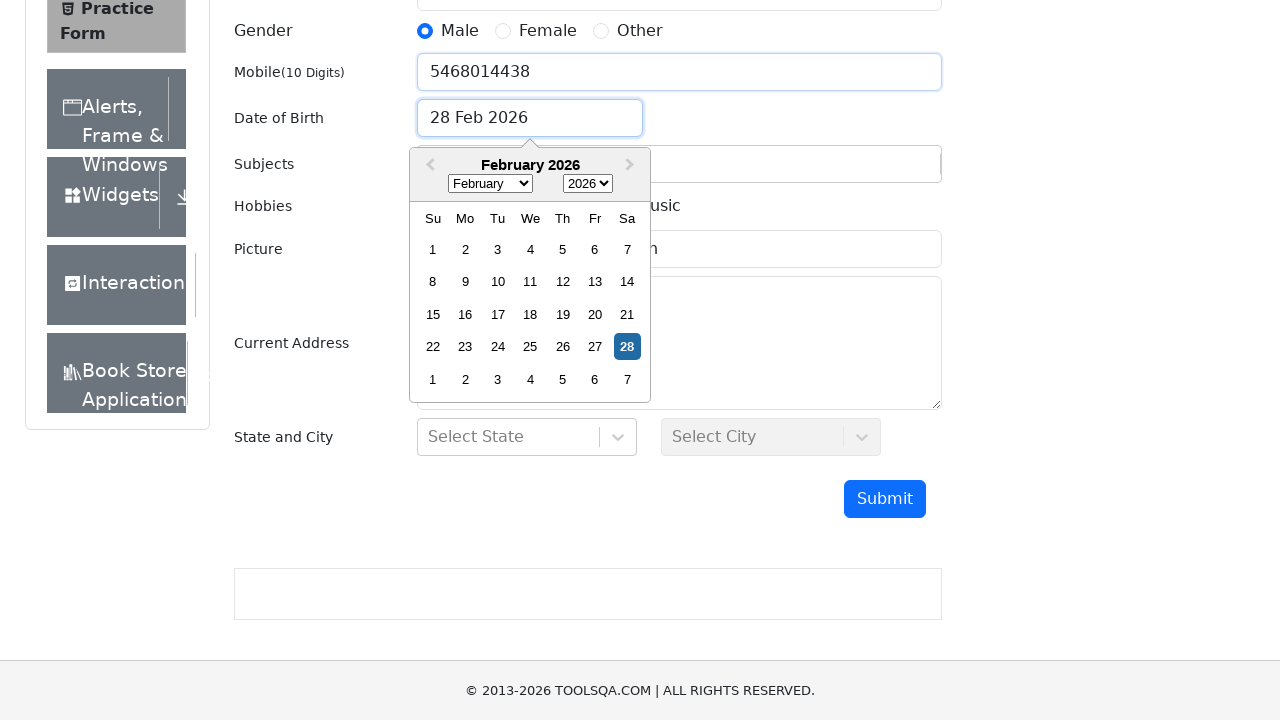

Filled date of birth with '24 Jan 1992' on #dateOfBirthInput
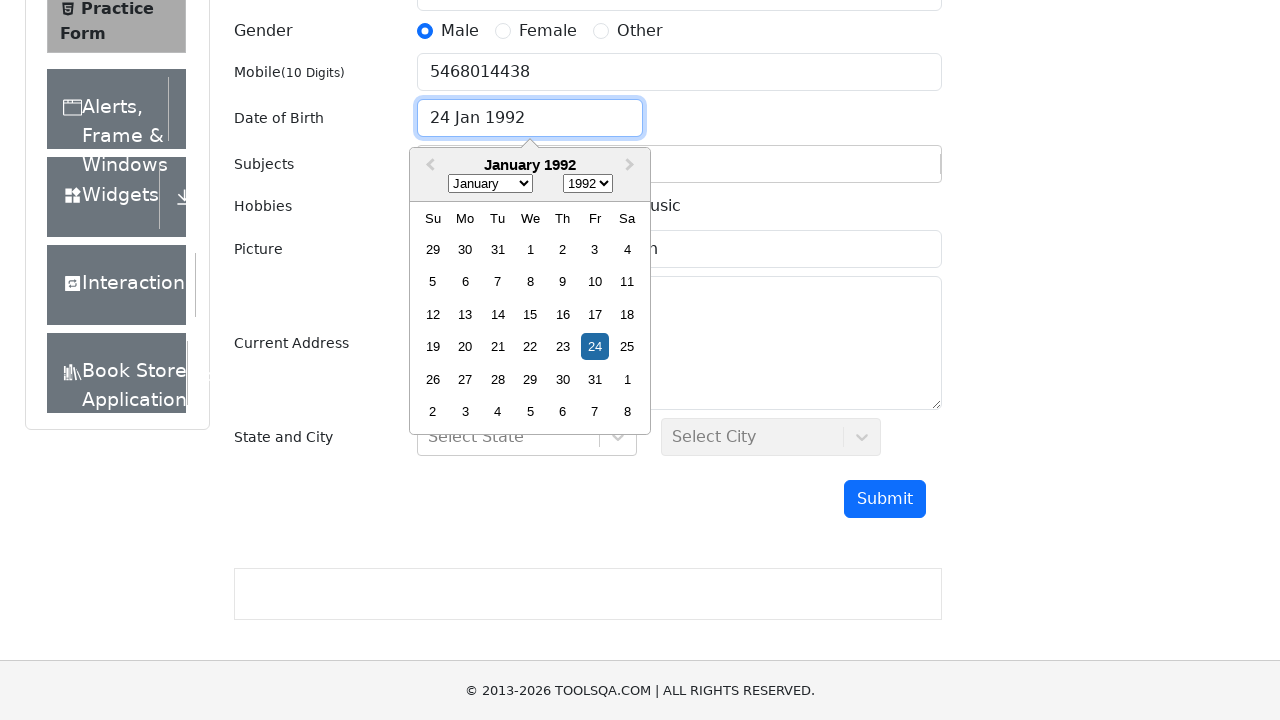

Pressed Escape to close date picker
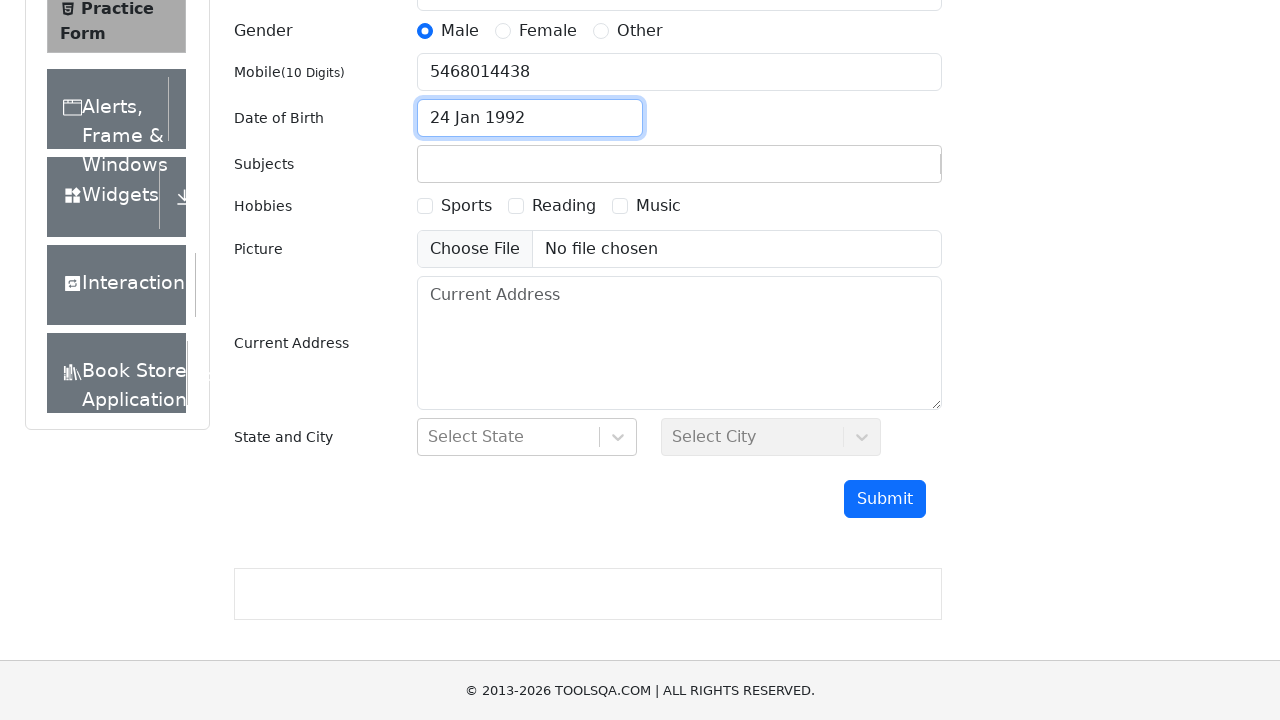

Clicked on subjects input field at (430, 164) on #subjectsInput
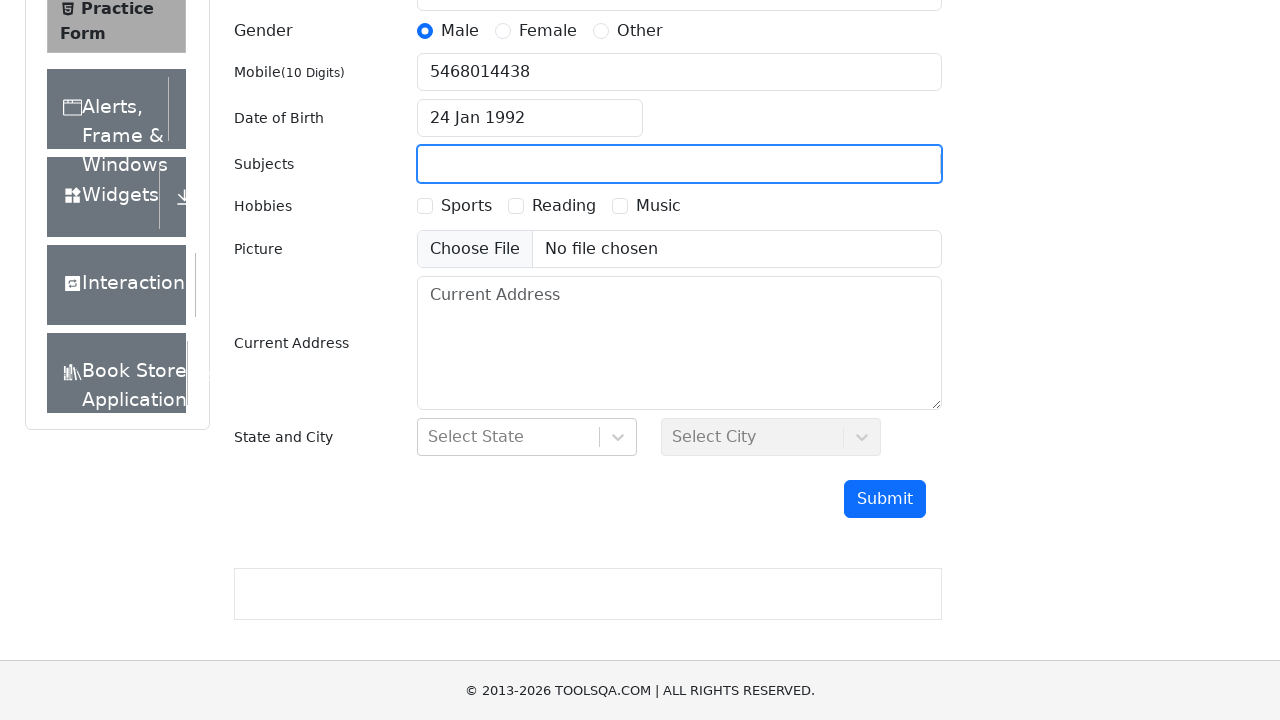

Filled subjects field with 'Computer Science' on #subjectsInput
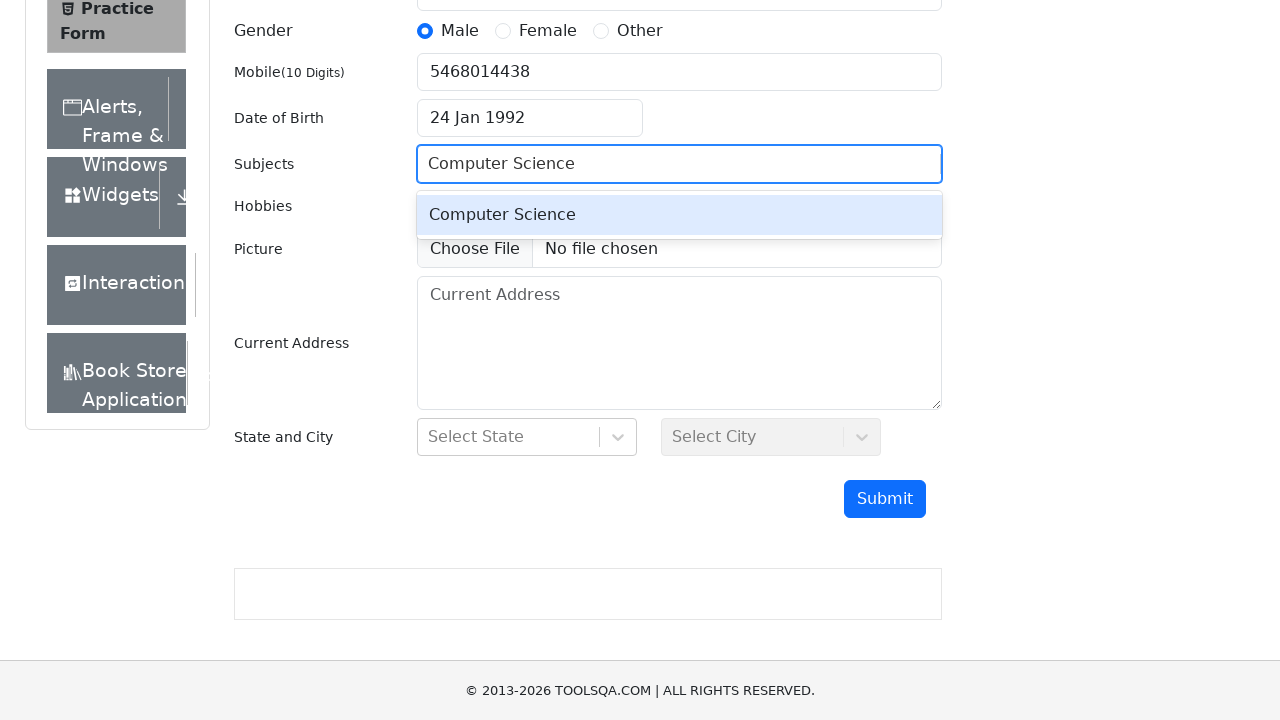

Pressed Enter to confirm subject selection
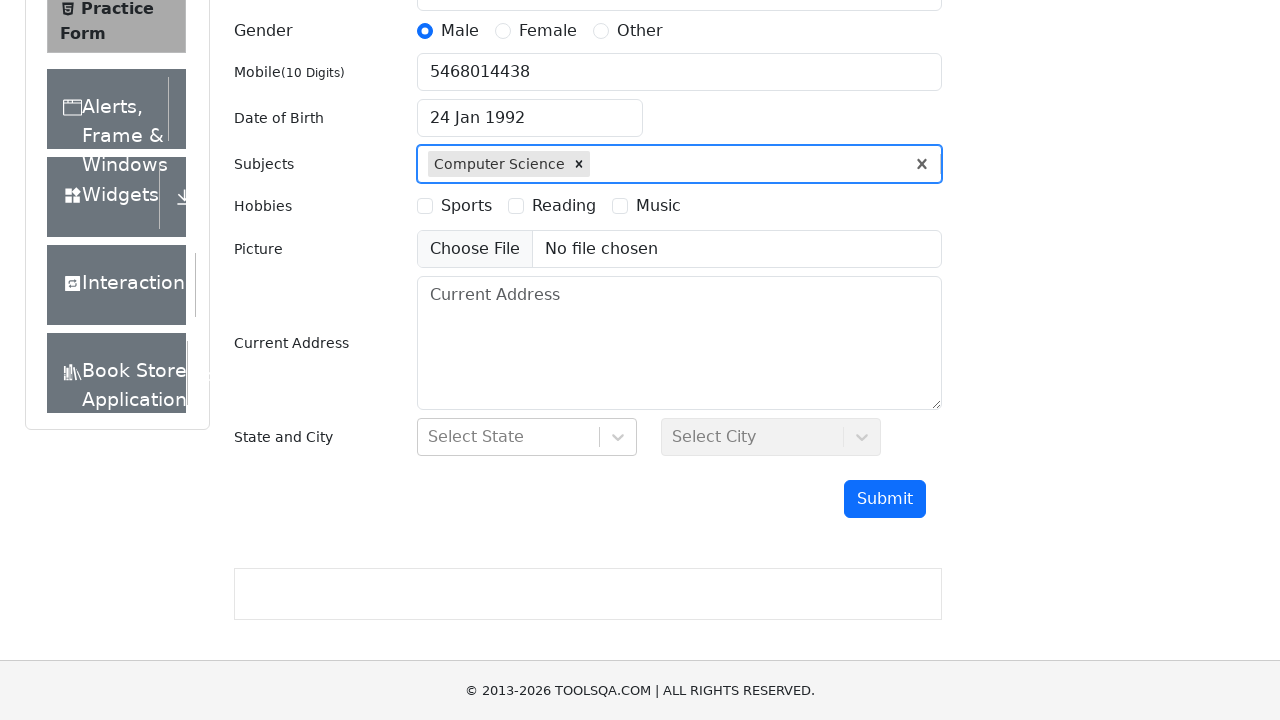

Selected Sports hobby checkbox at (466, 206) on label[for='hobbies-checkbox-1']
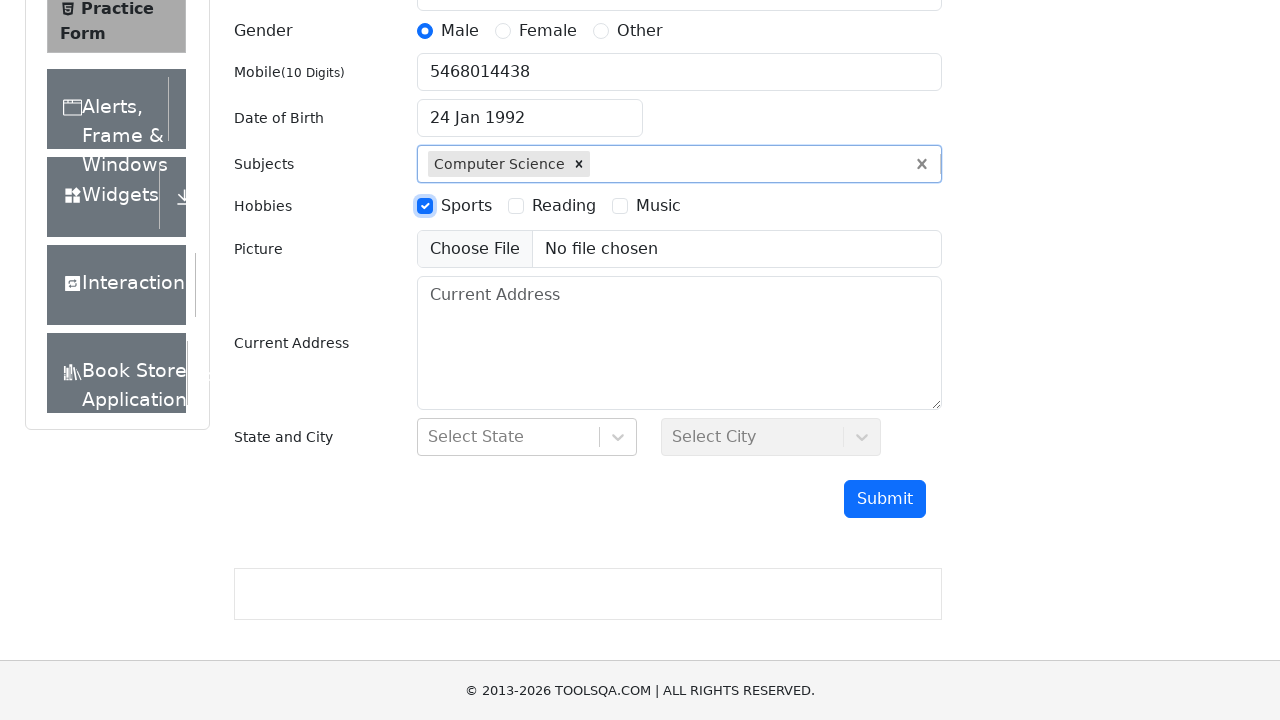

Filled current address with 'Antakya/HATAY' on #currentAddress
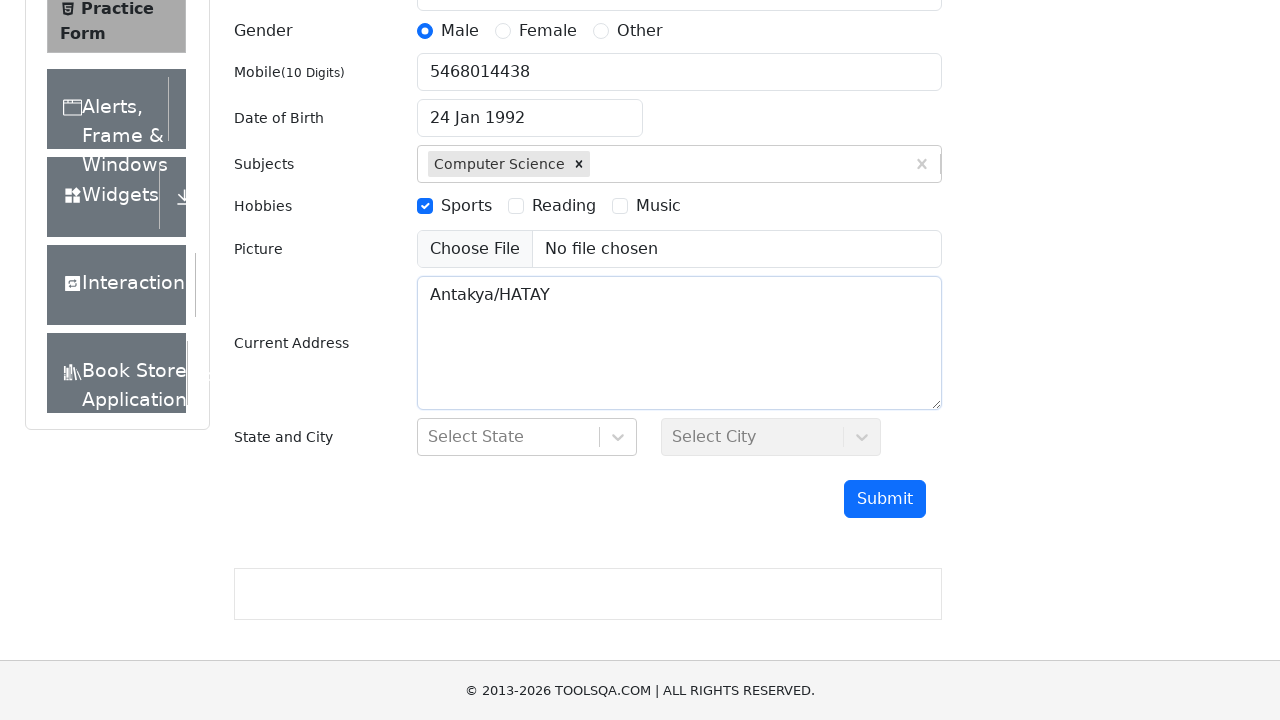

Pressed Tab to navigate to state field
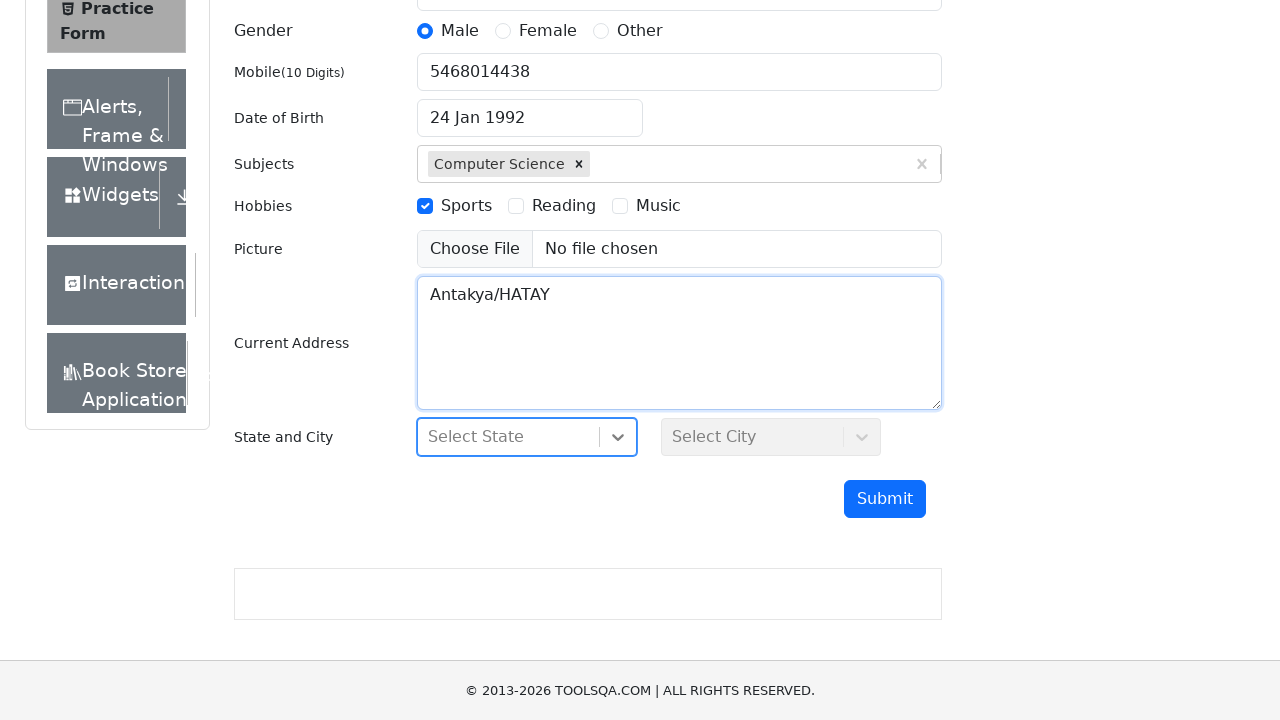

Typed 'NCR' in state field
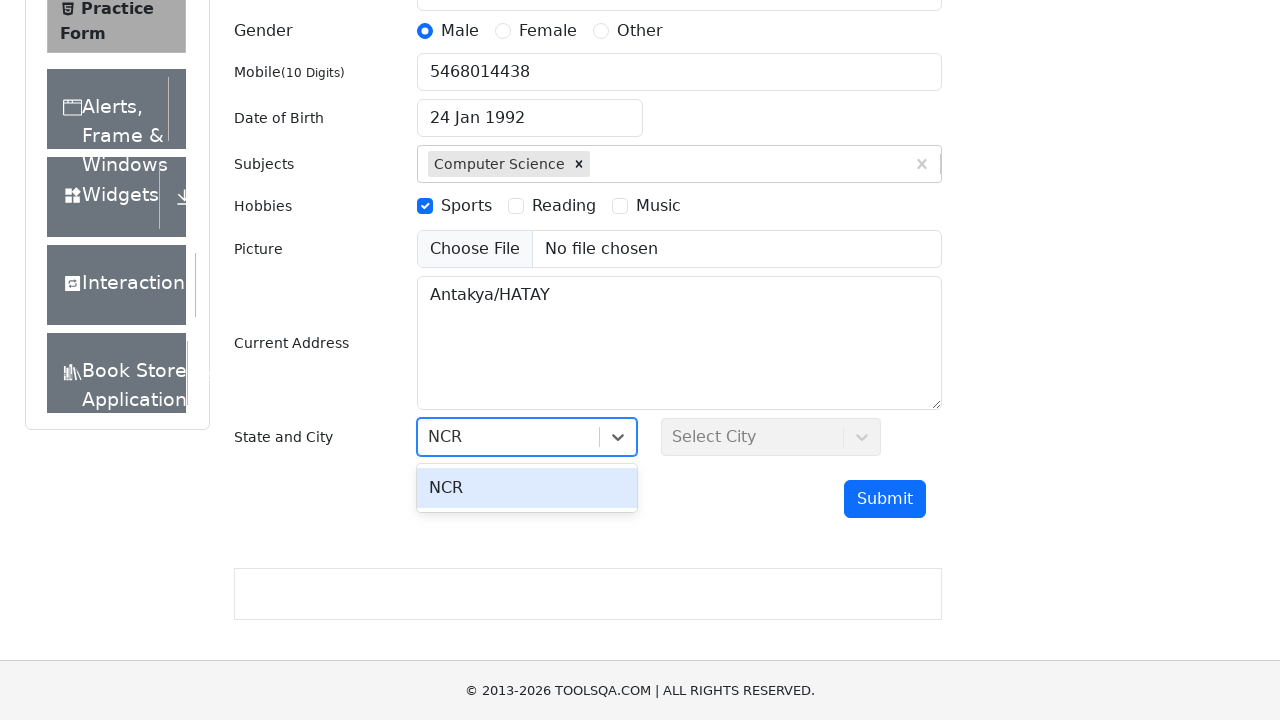

Pressed Tab to move to city field
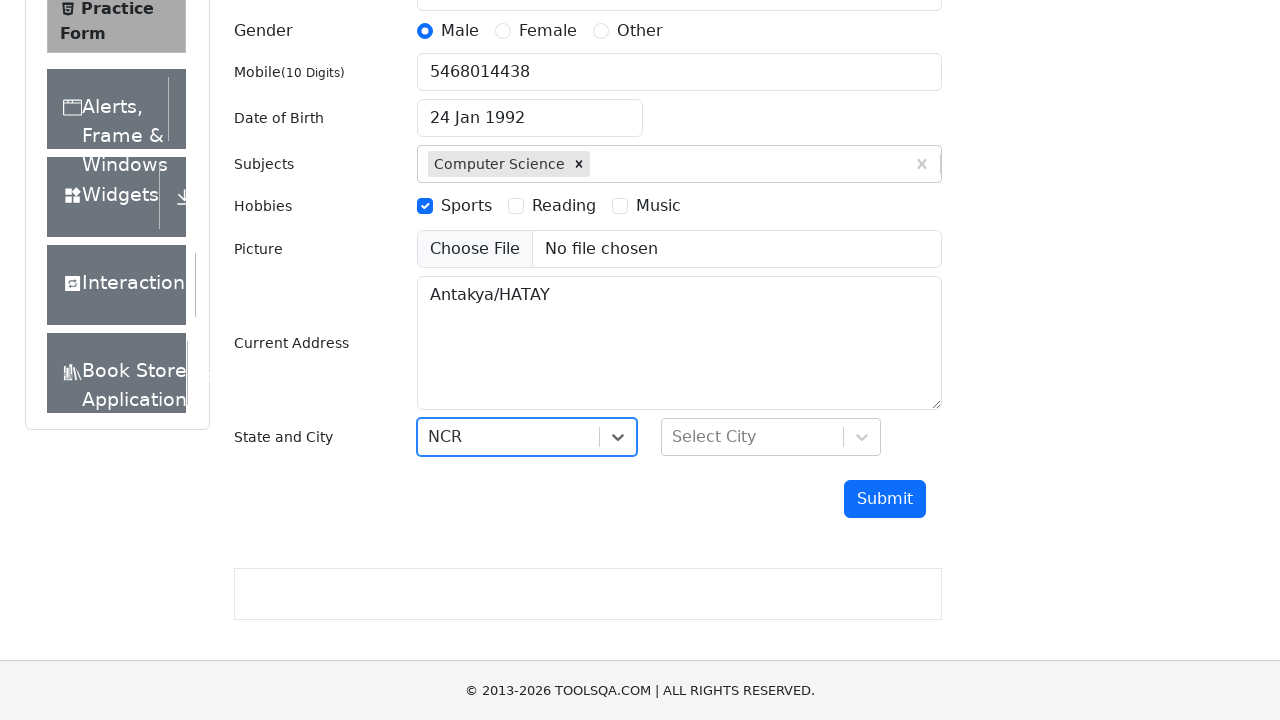

Pressed Tab again in city navigation
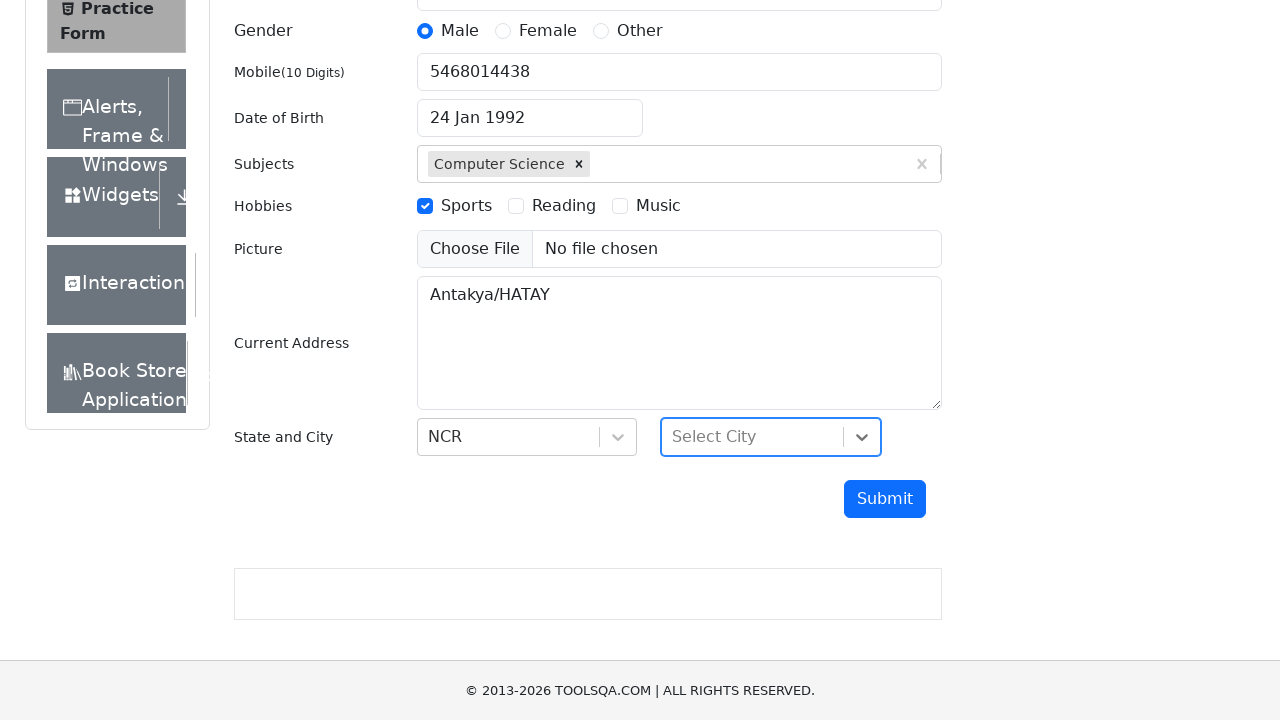

Typed 'Delhi' in city field
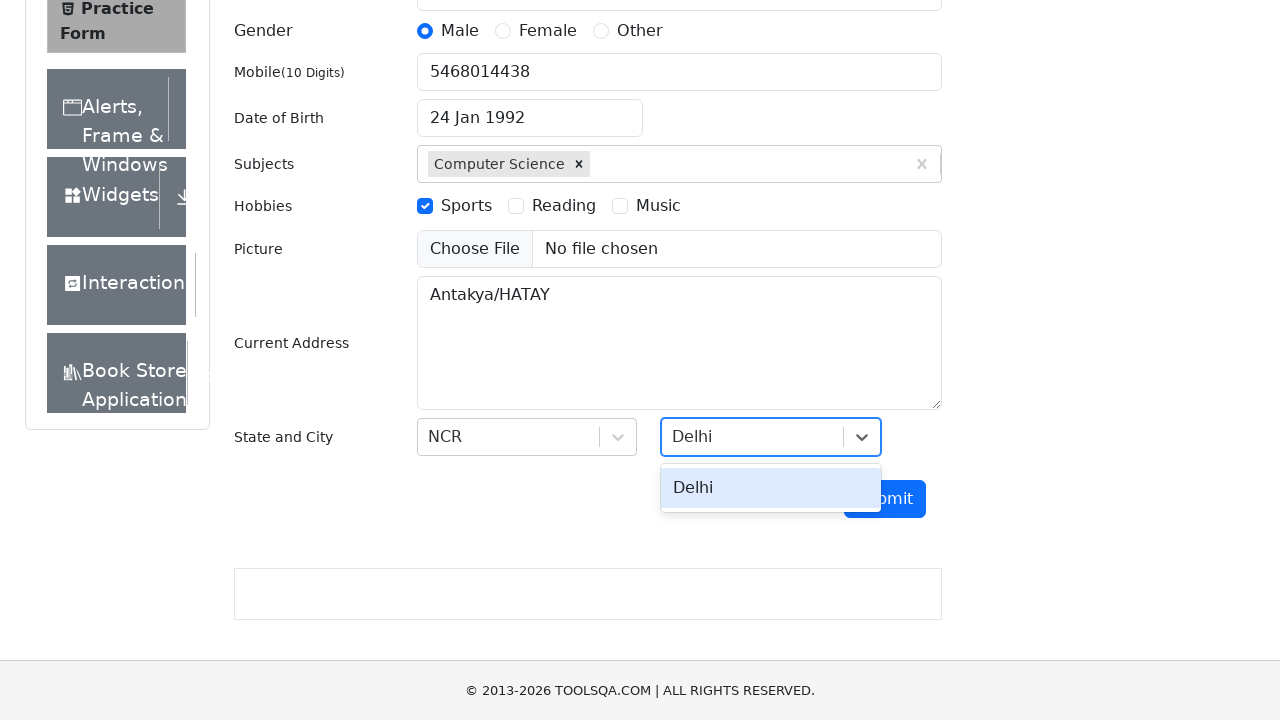

Pressed Tab to navigate away from city field
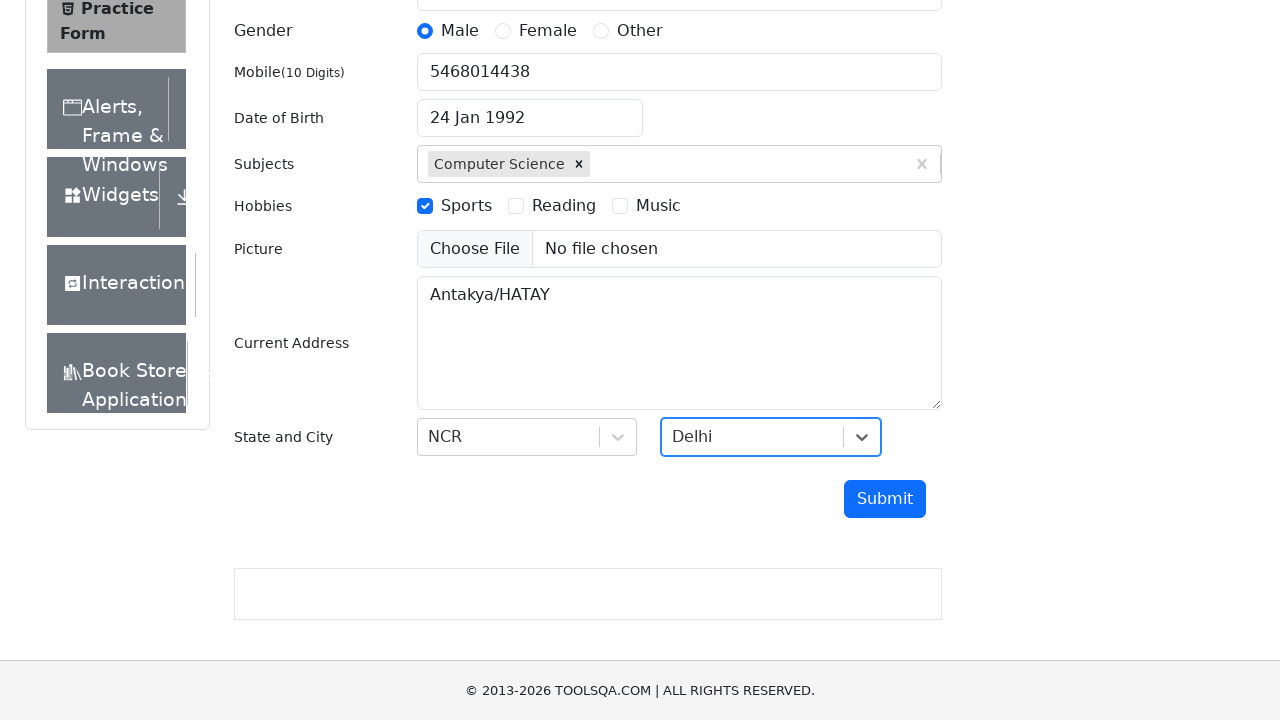

Pressed Enter to submit the form
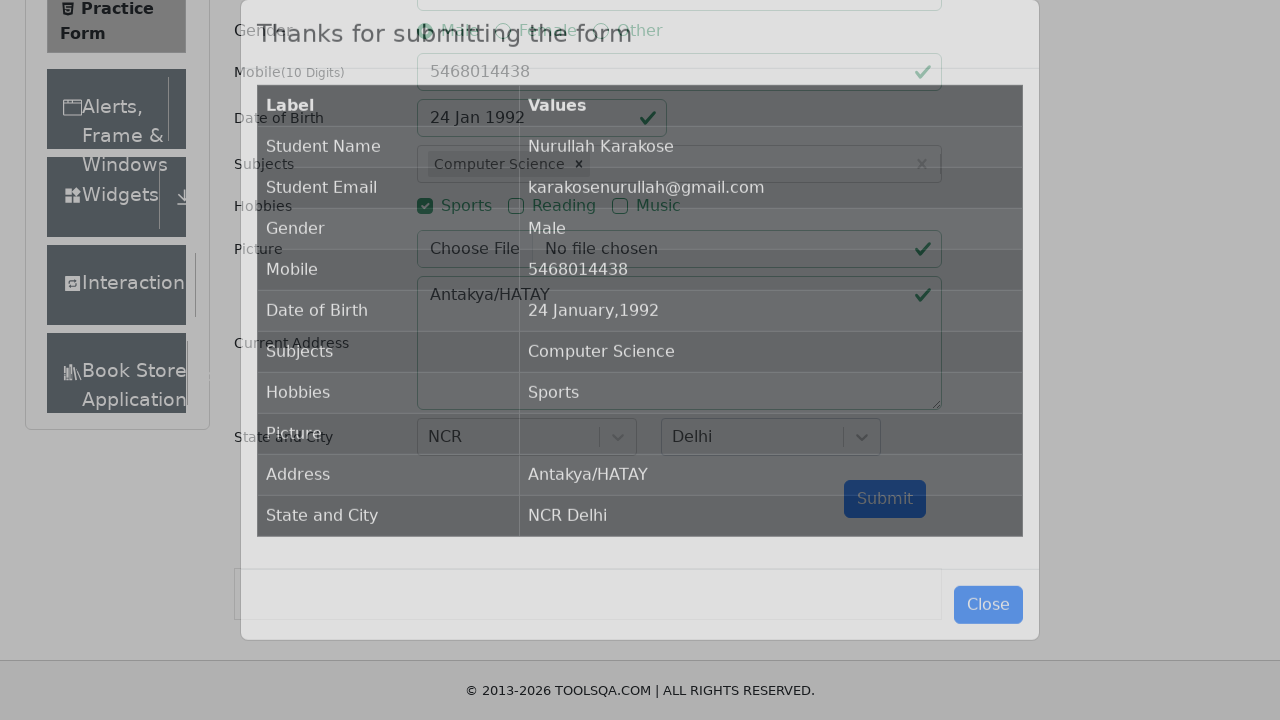

Form submission message displayed and verified
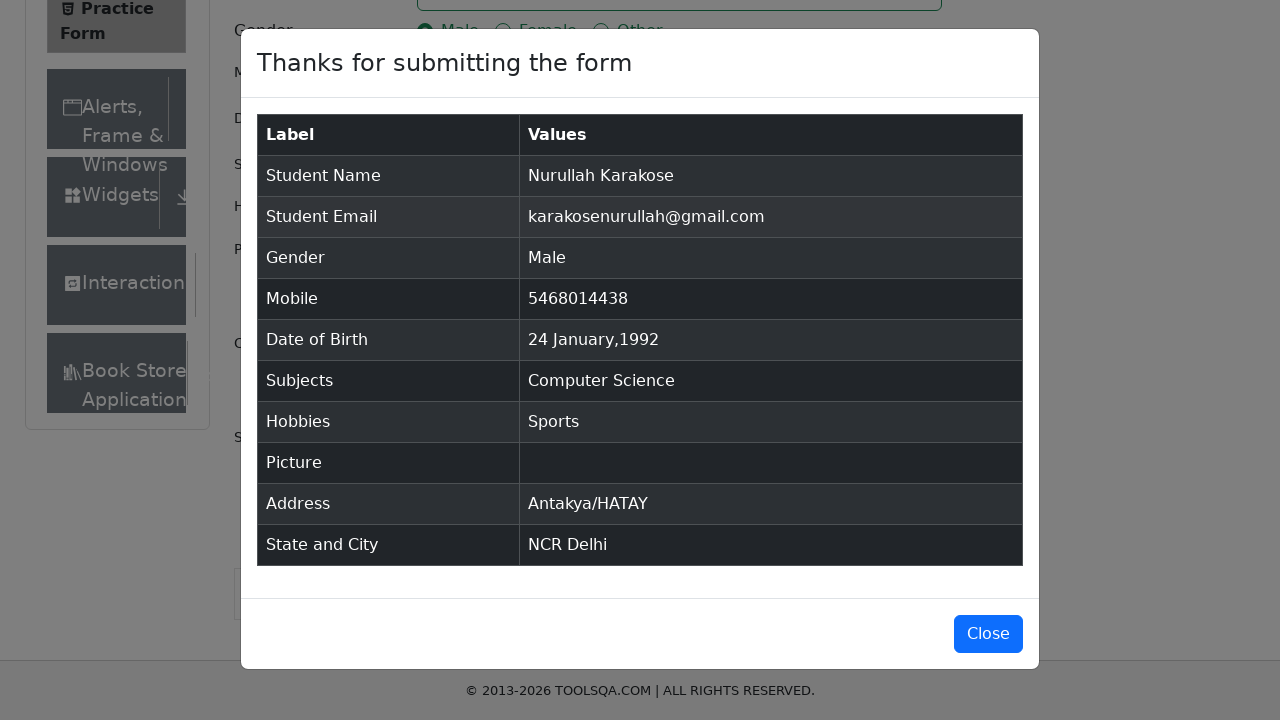

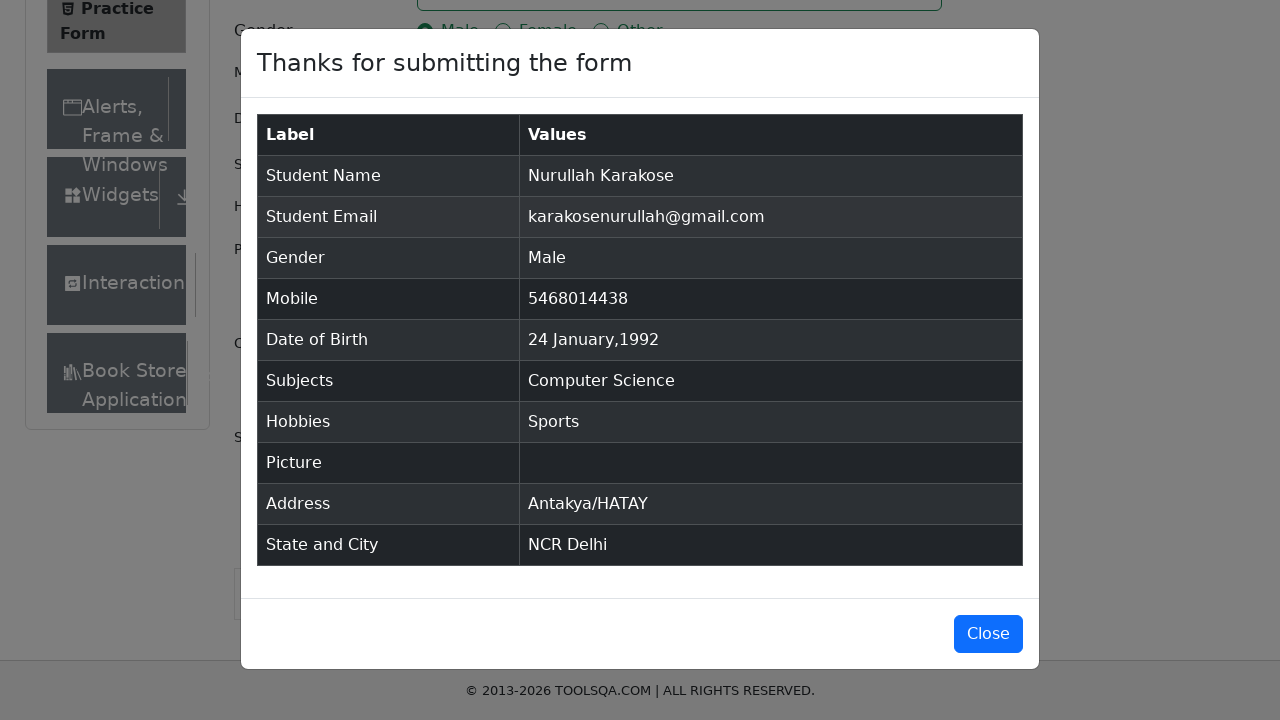